Tests single-color autocomplete functionality by entering a color initial (y) and selecting it

Starting URL: https://demoqa.com/auto-complete

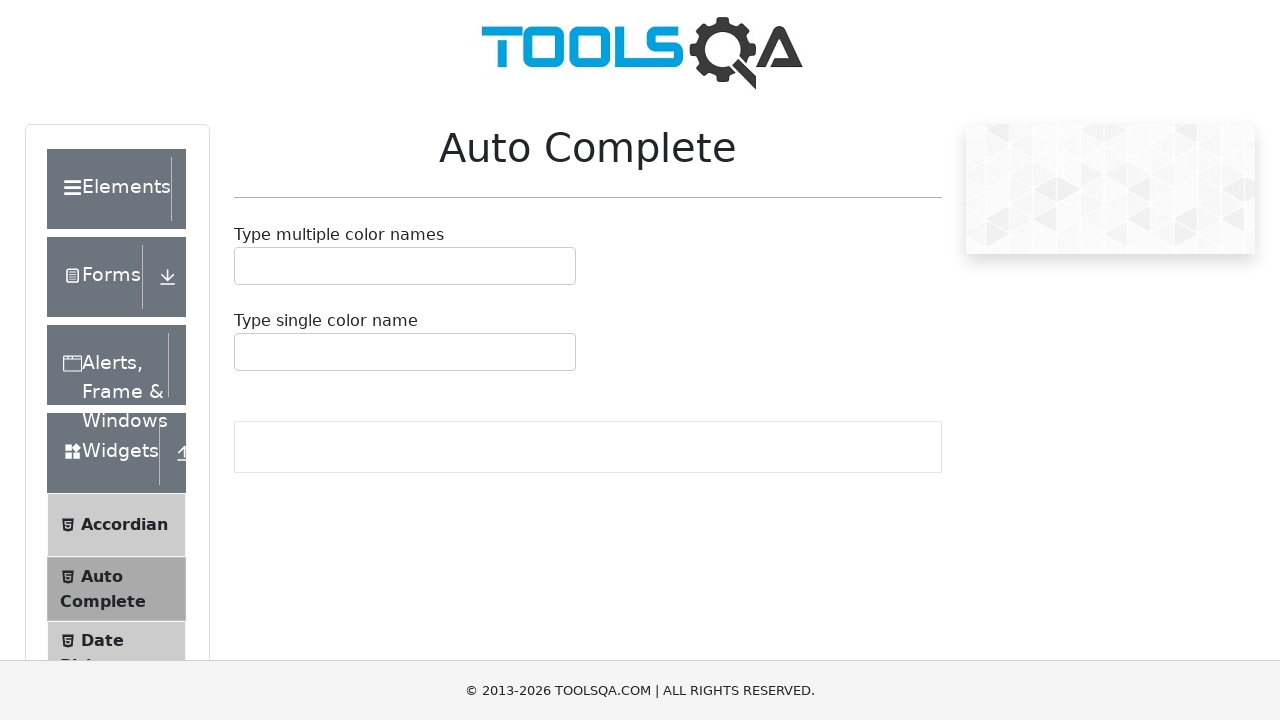

Scrolled down 300px to make autocomplete field visible
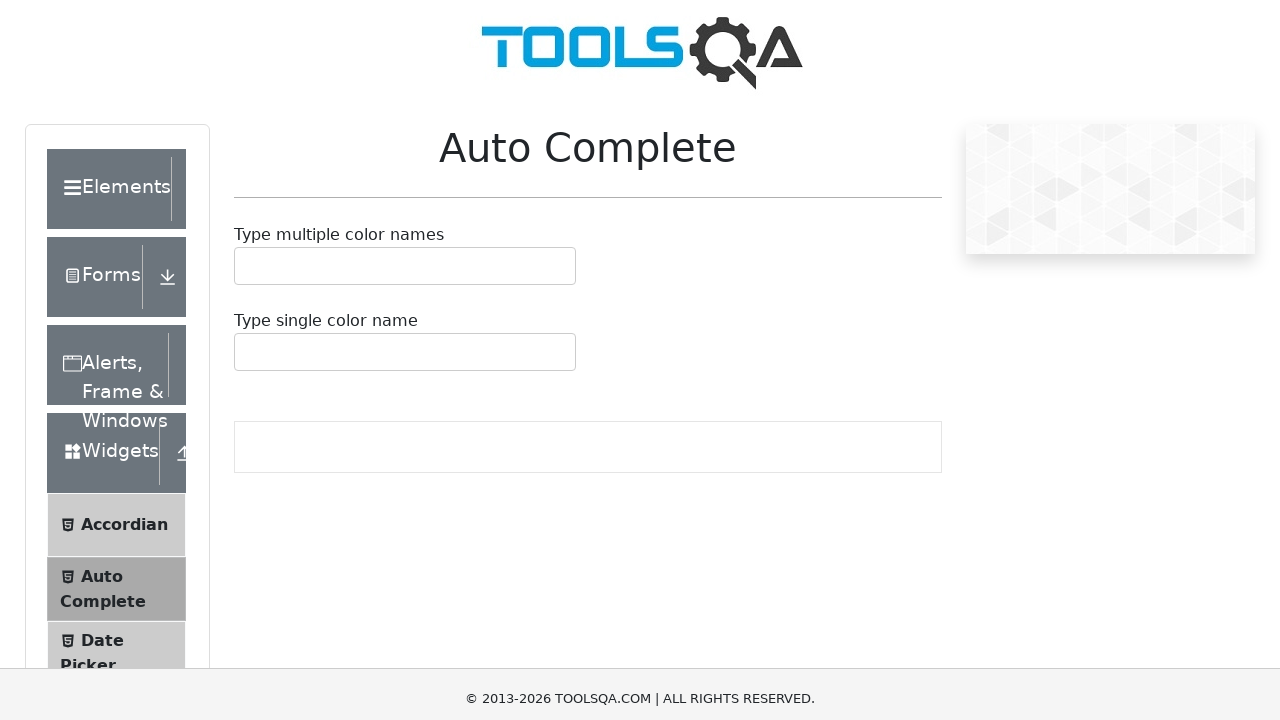

Clicked on single color autocomplete input field at (247, 52) on #autoCompleteSingleInput
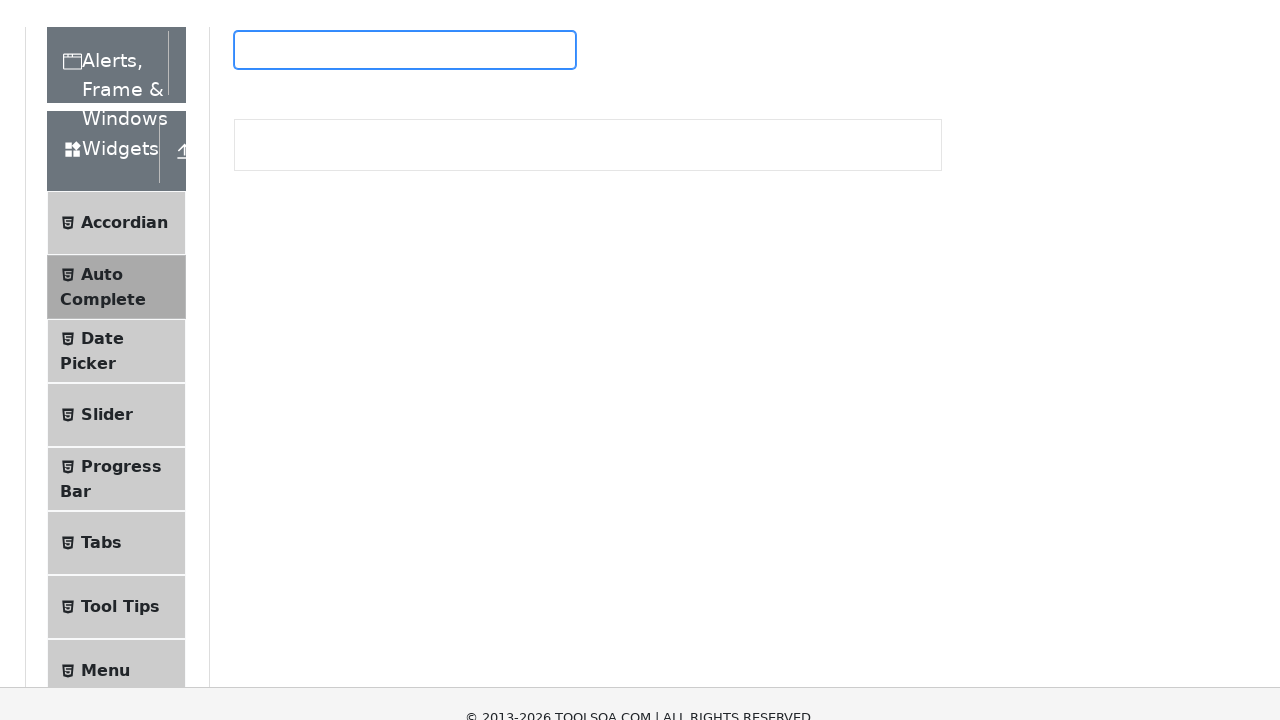

Entered 'y' (color initial) in autocomplete field on #autoCompleteSingleInput
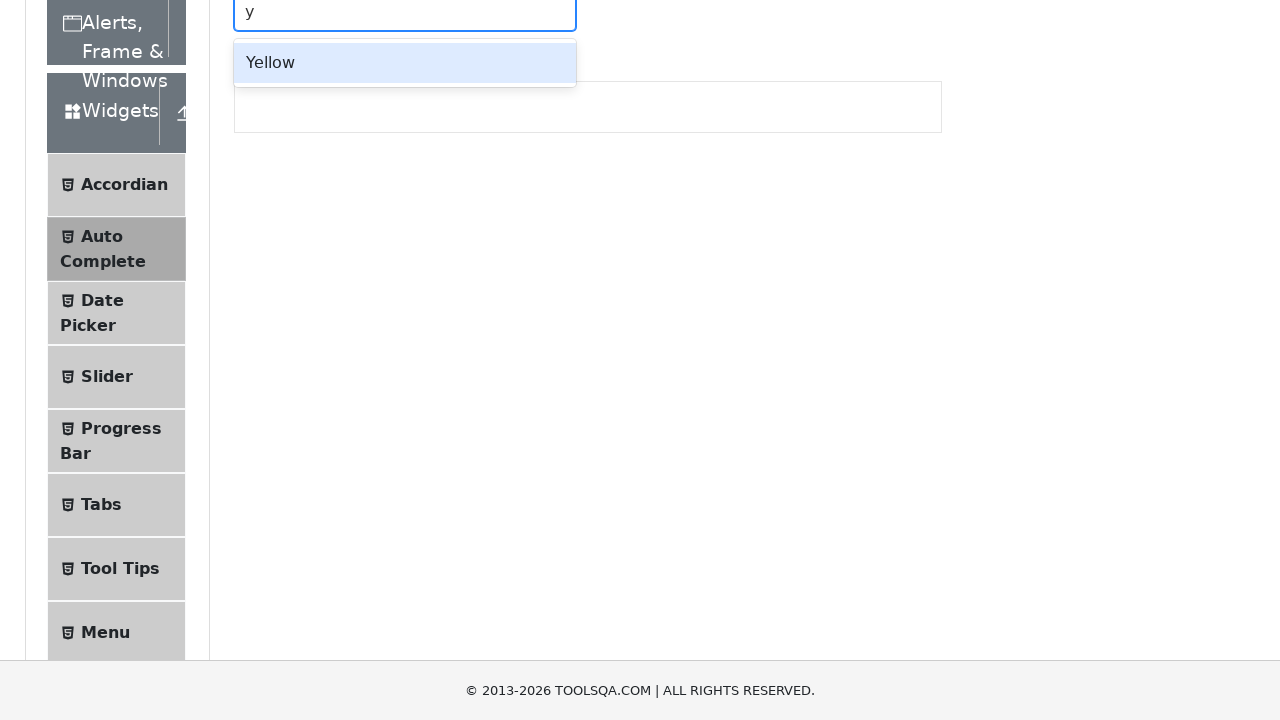

Pressed Enter to select the color from autocomplete dropdown
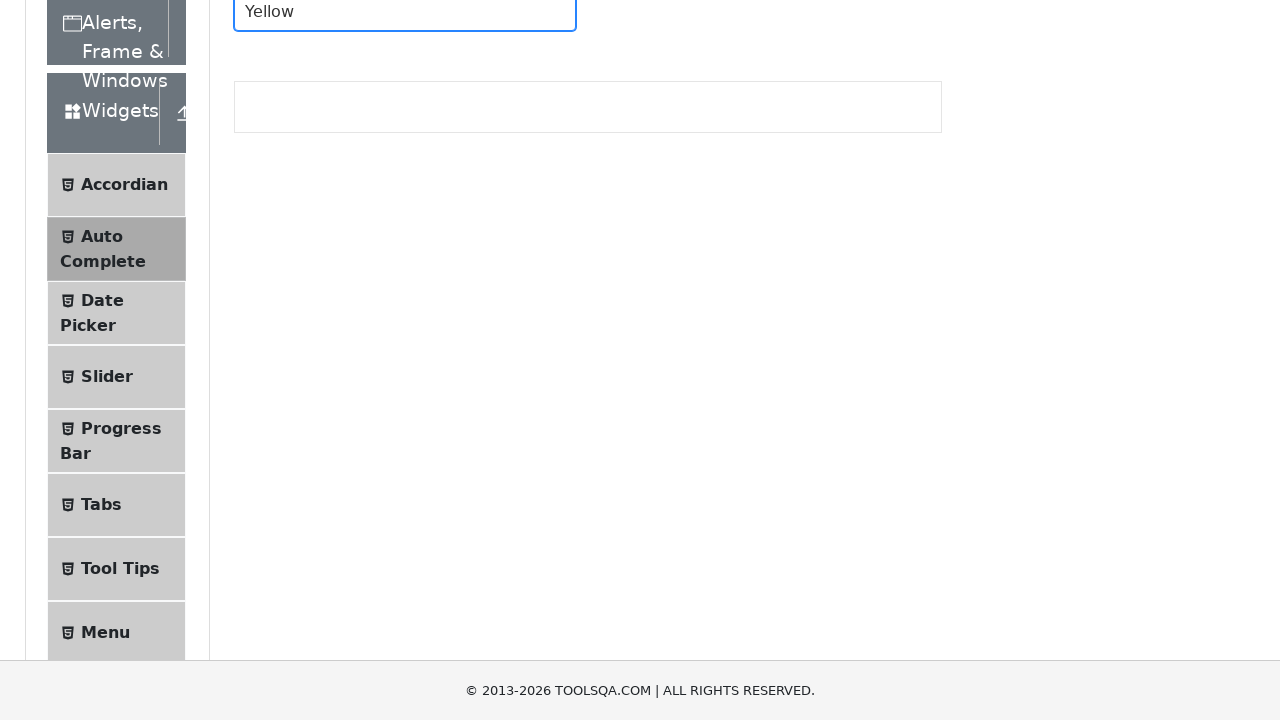

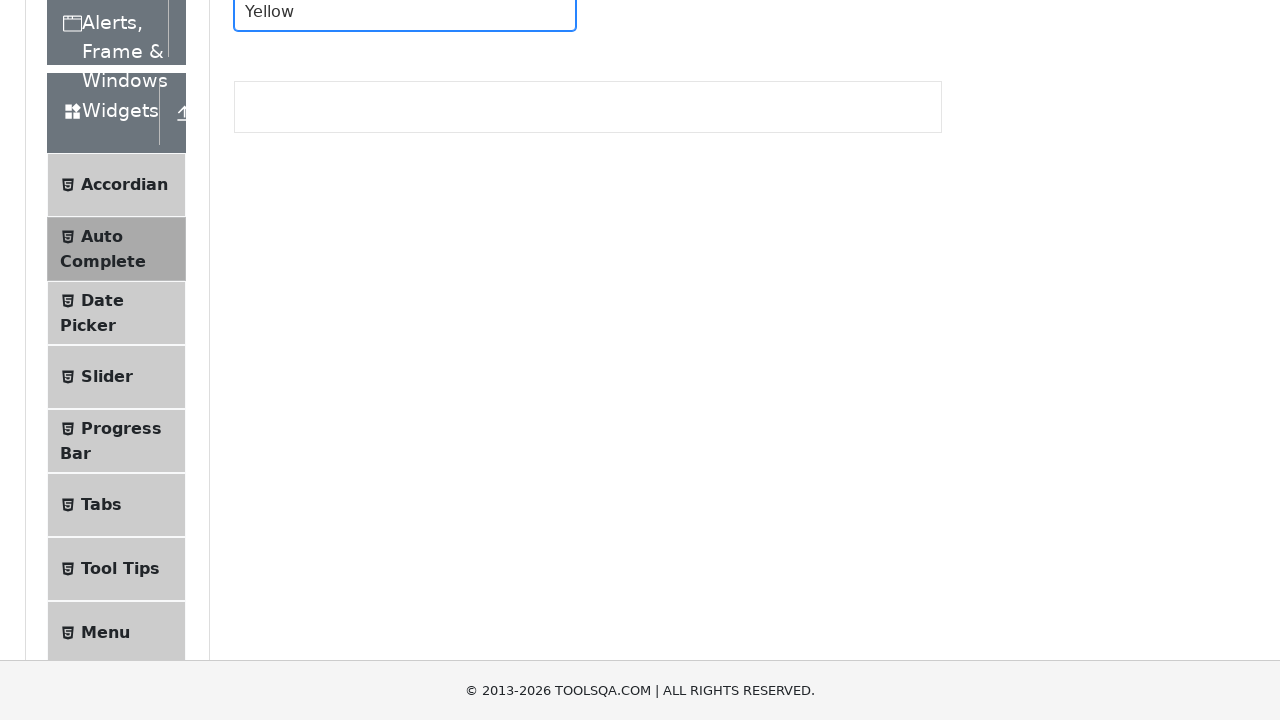